Tests placeholder-based locator methods by navigating to the Form Validation page and filling form fields using placeholder text.

Starting URL: https://practice.expandtesting.com/

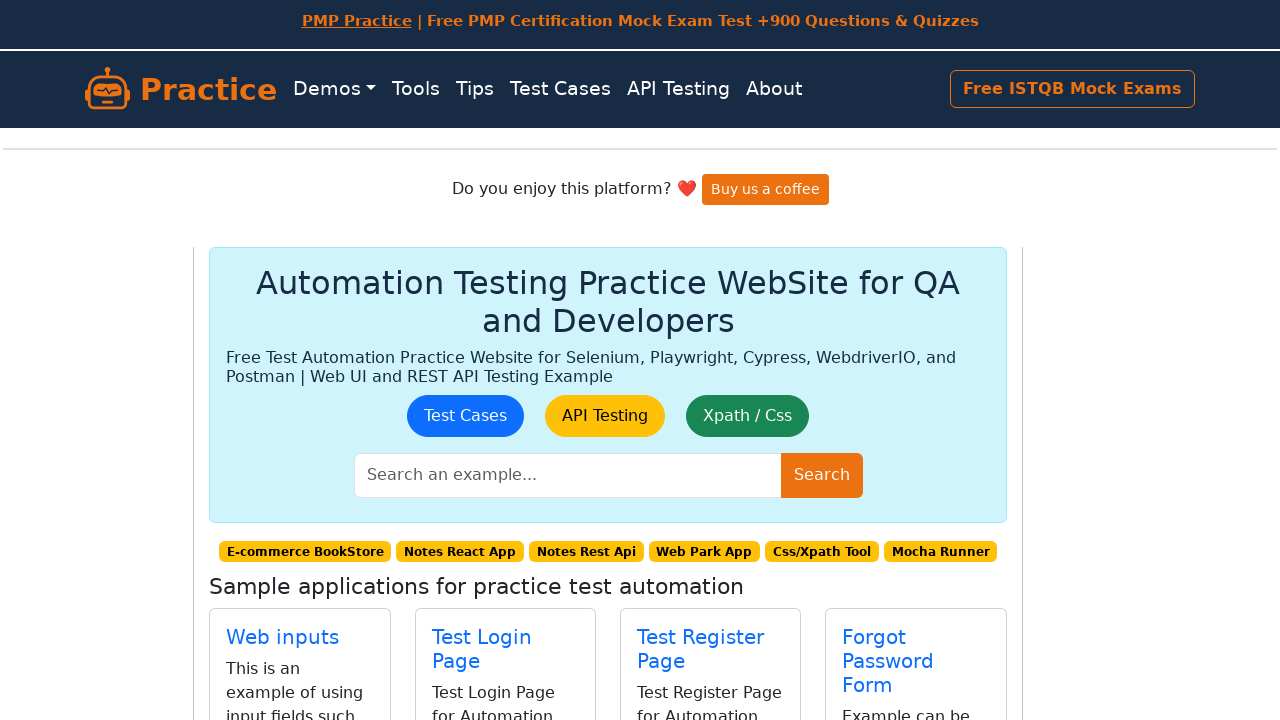

Clicked on Form Validation link at (251, 388) on text="Form Validation"
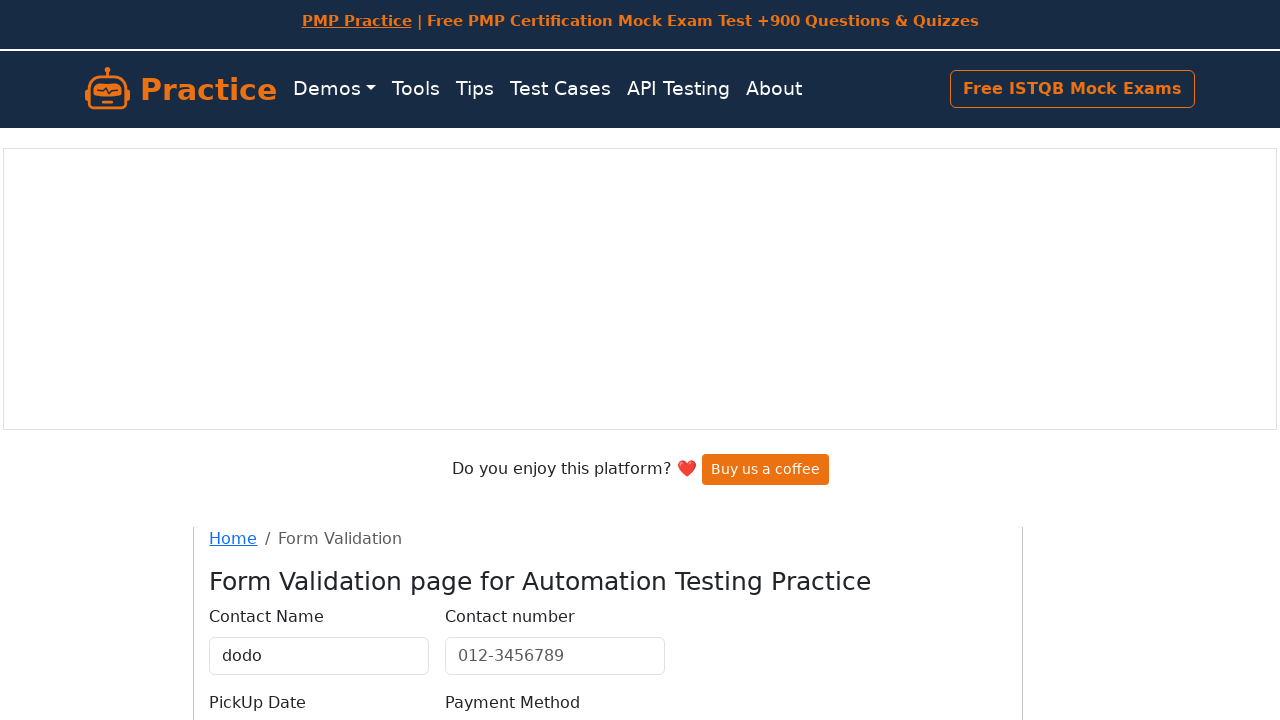

Filled phone number field with '108-108-108' using placeholder locator on internal:attr=[placeholder="012-3456789"i]
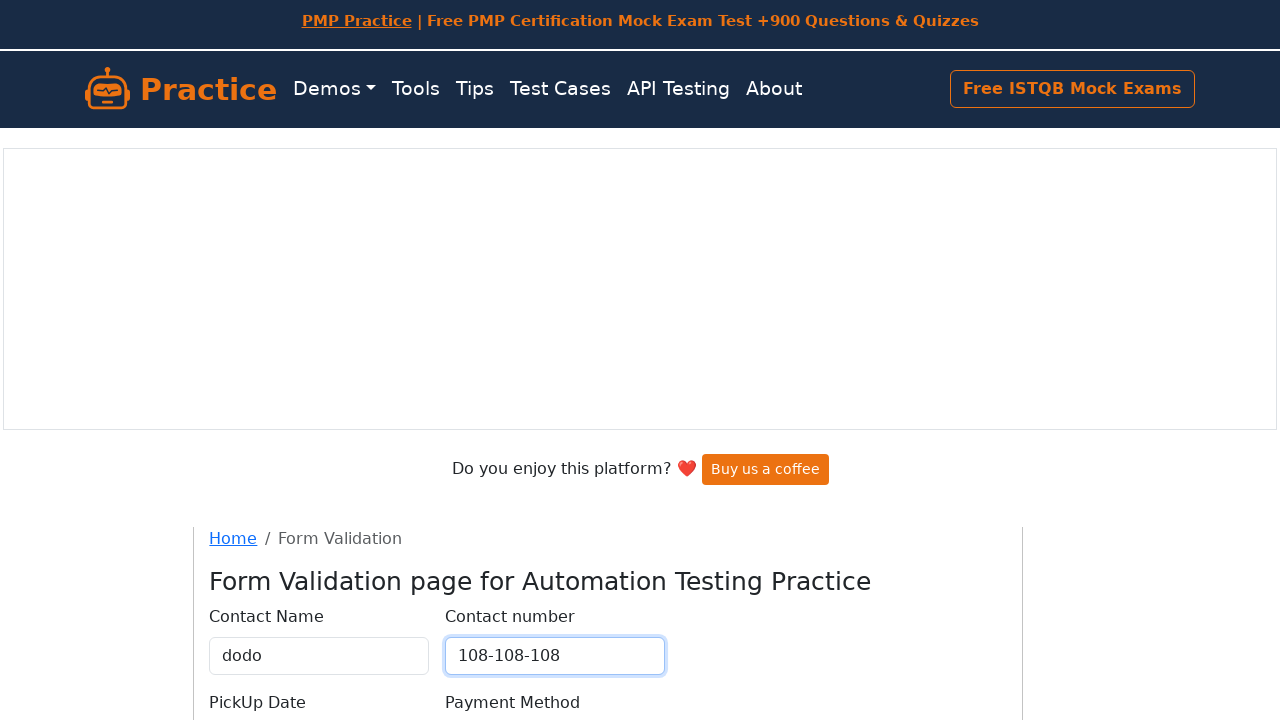

Filled first name field with 'Prod Bug 108' on input#validationCustom01
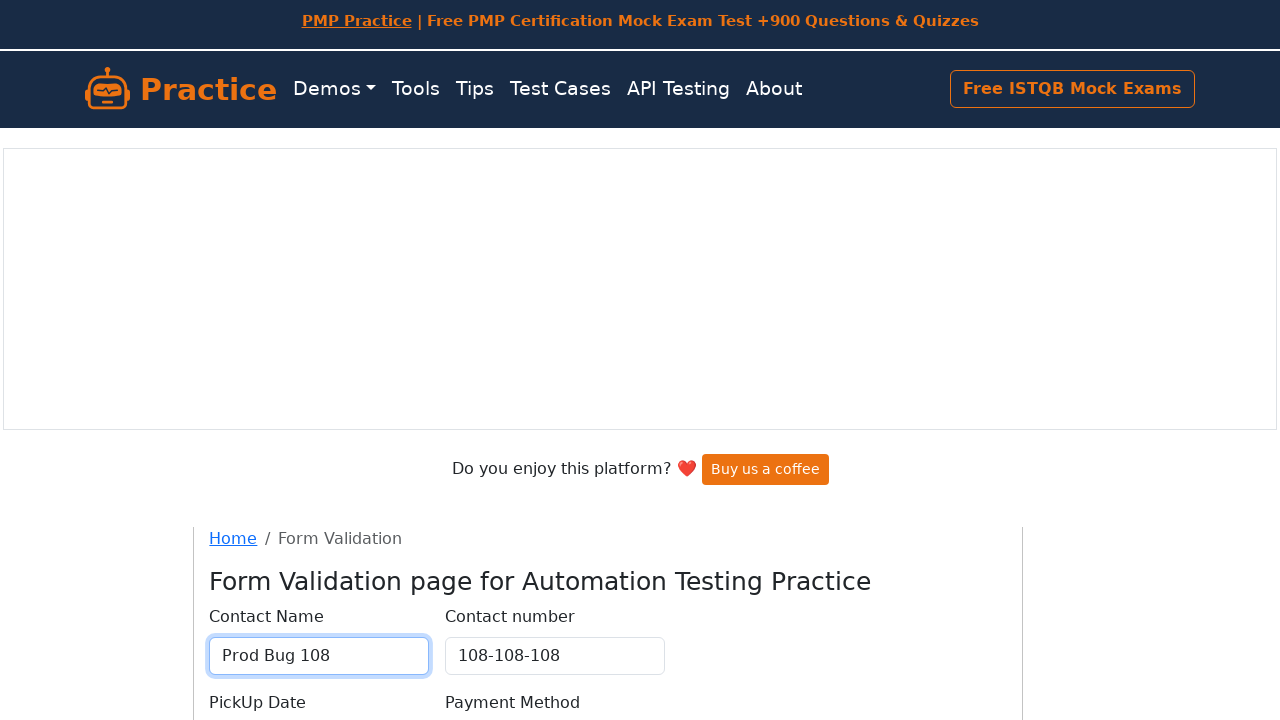

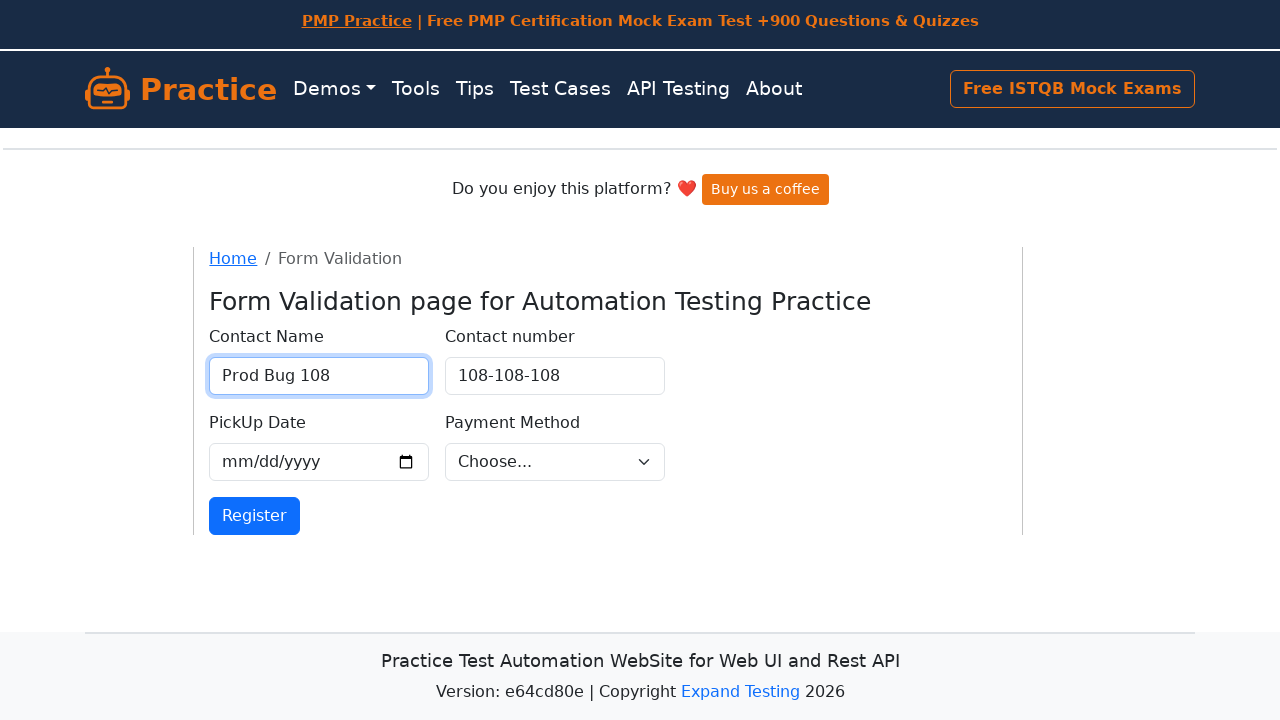